Navigates to the Past page and verifies the link works correctly

Starting URL: https://news.ycombinator.com

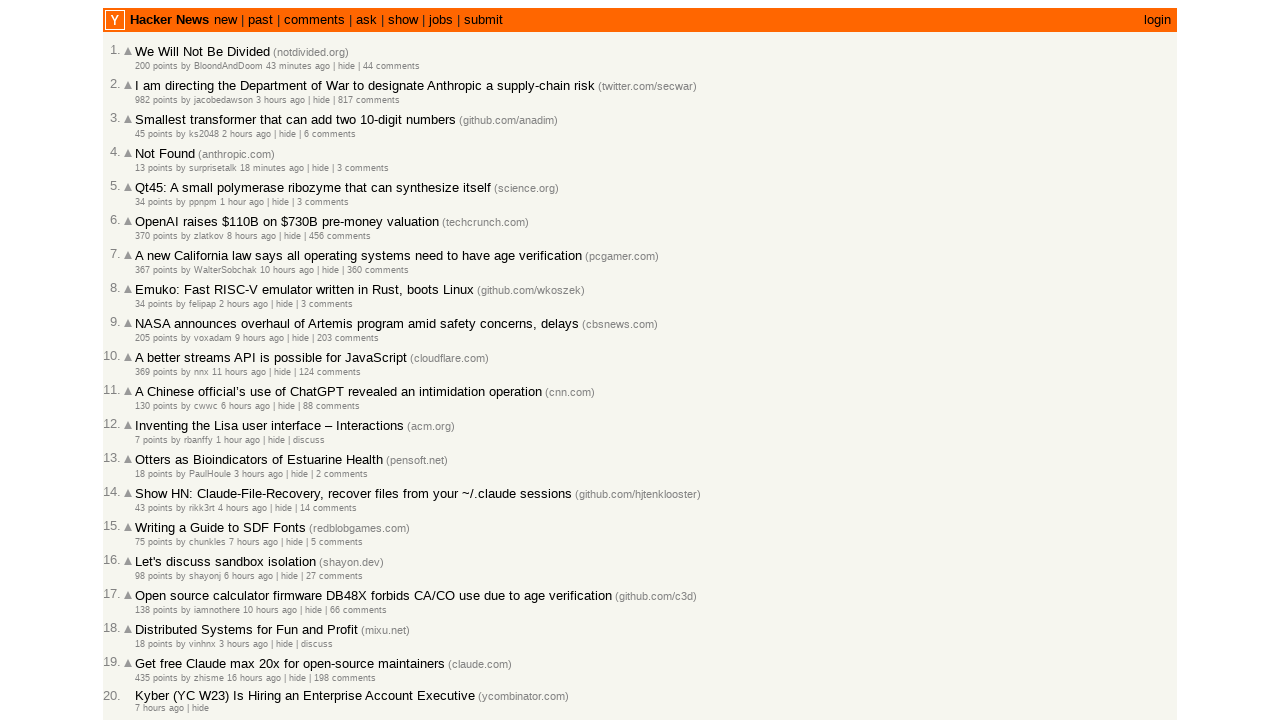

Clicked the 'past' link in navigation at (260, 20) on a:has-text('past')
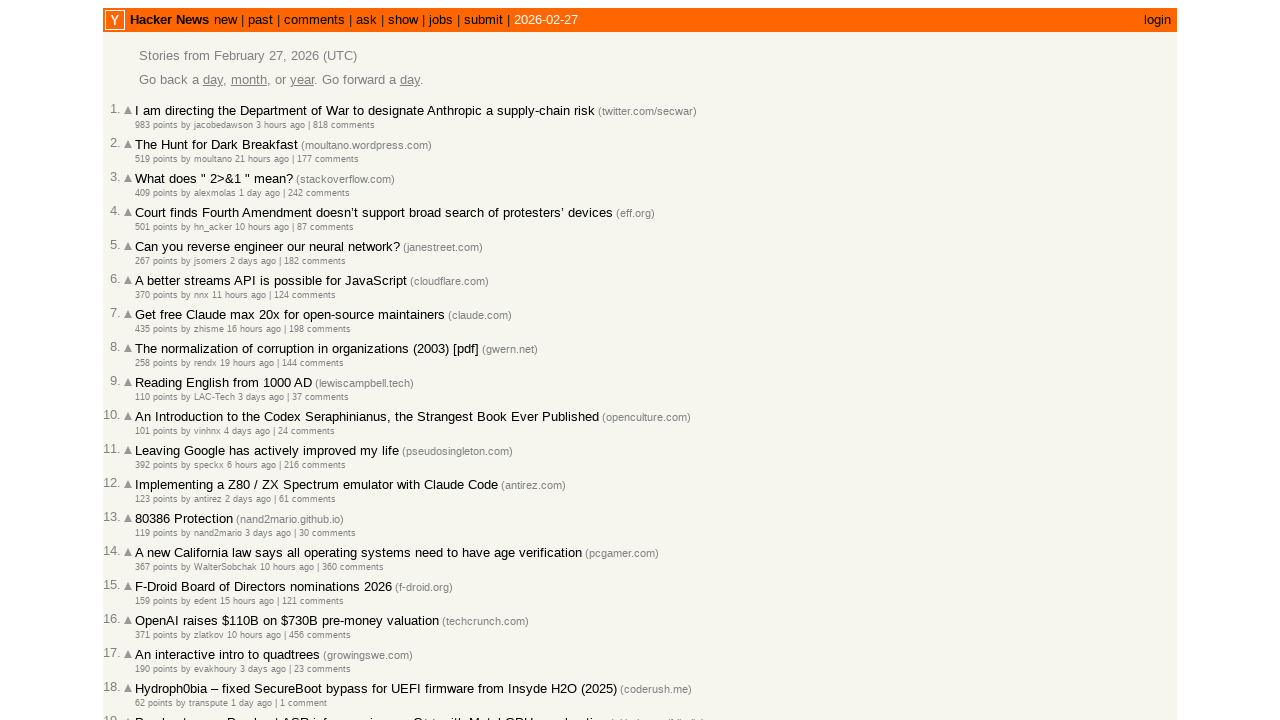

Waited for navigation to past page URL
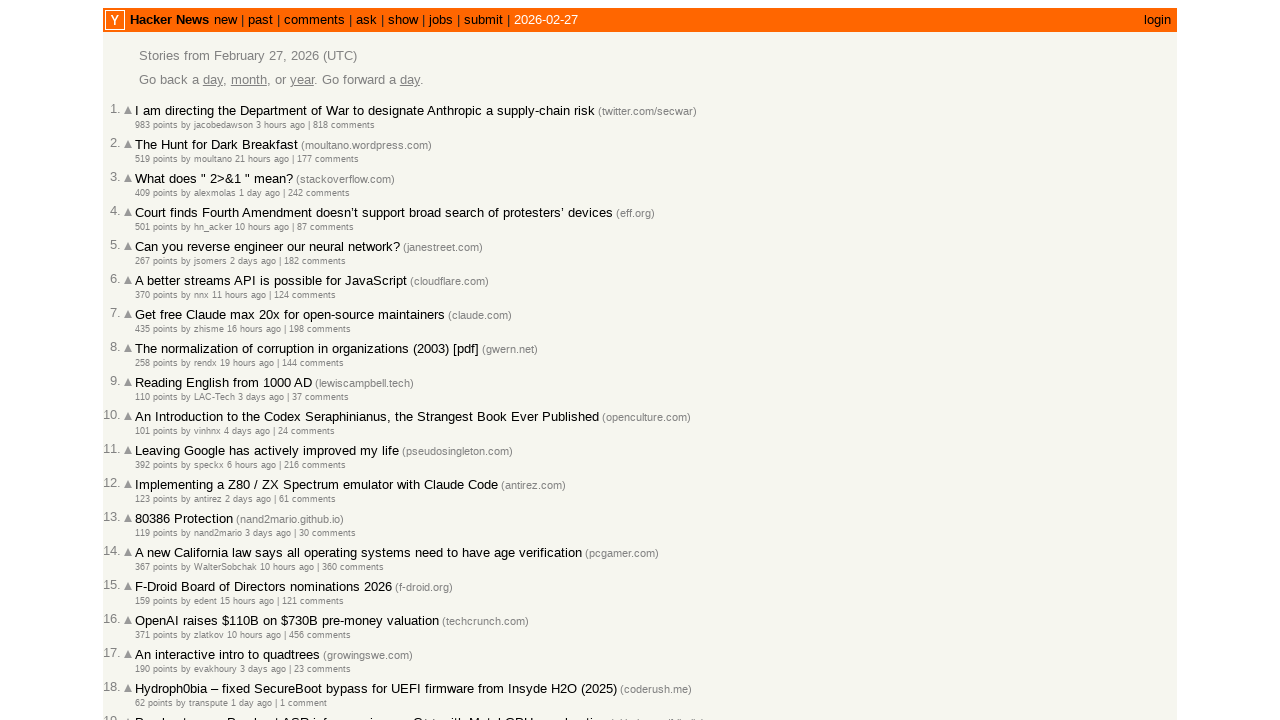

Verified 'front' is present in the current URL
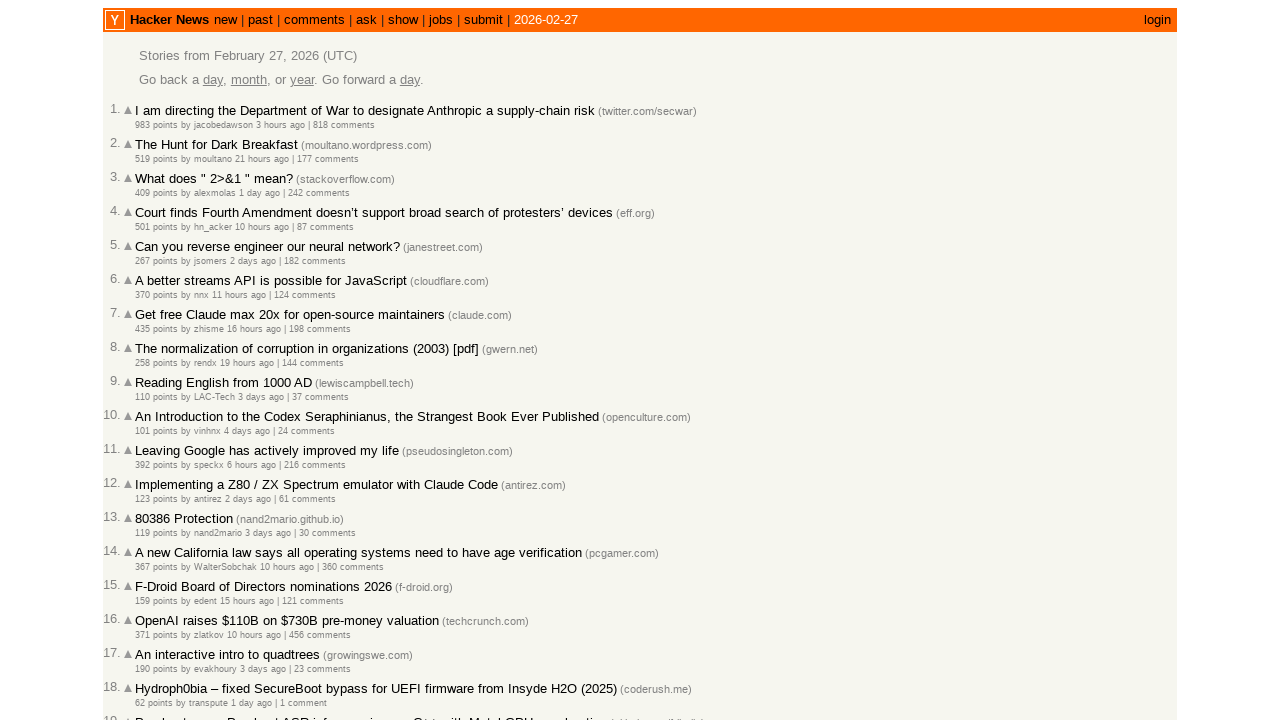

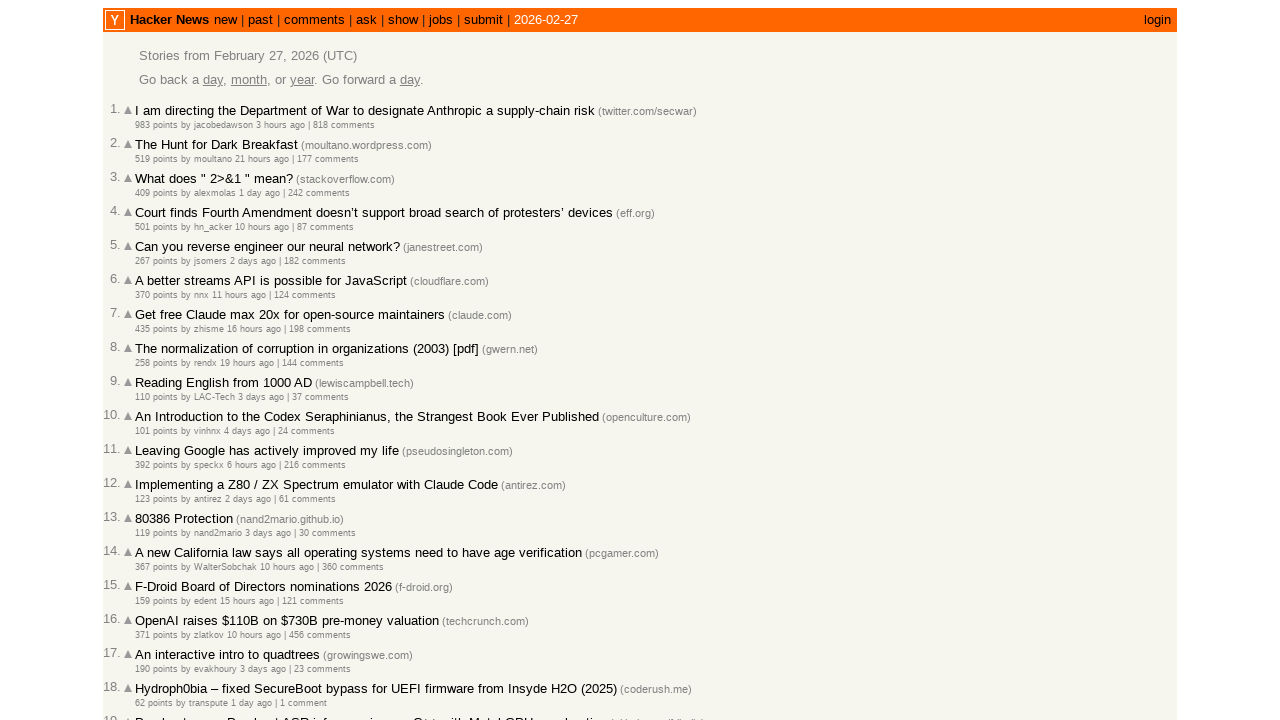